Tests dropdown selection functionality by navigating to a contact sales page and selecting "Australia" from the country dropdown menu.

Starting URL: https://www.orangehrm.com/contact-sales/

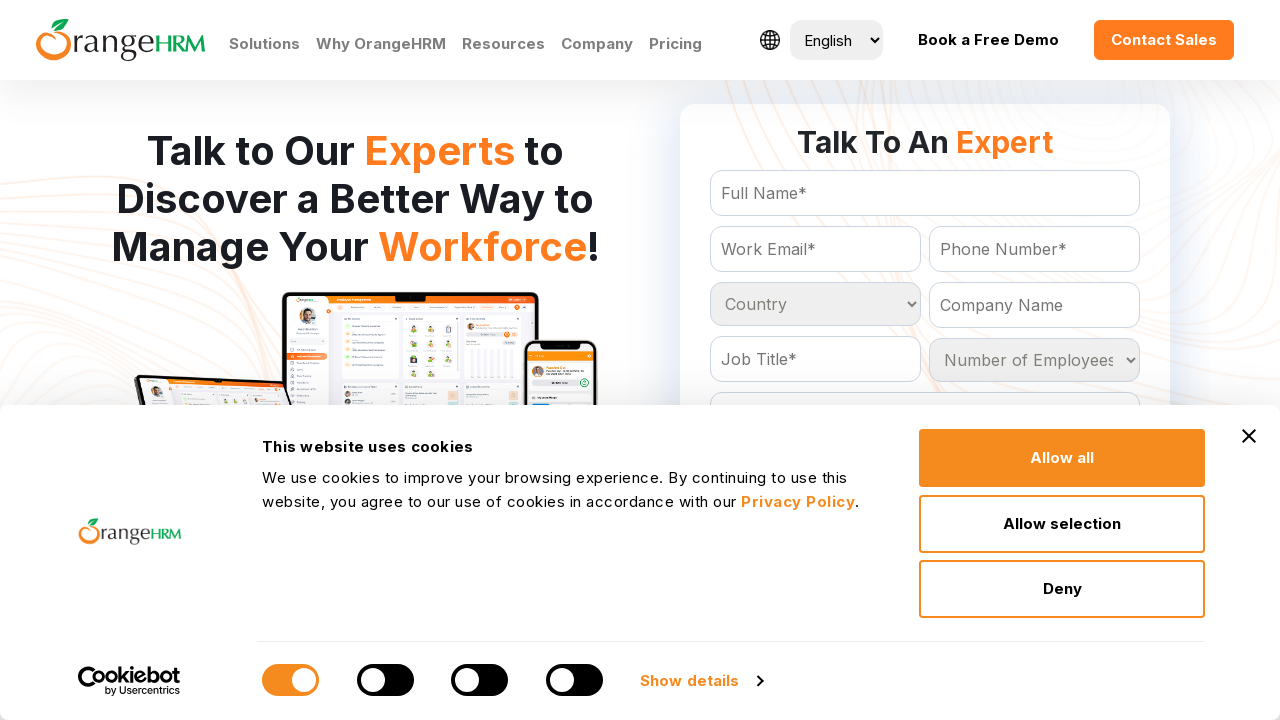

Waited for country dropdown to be available
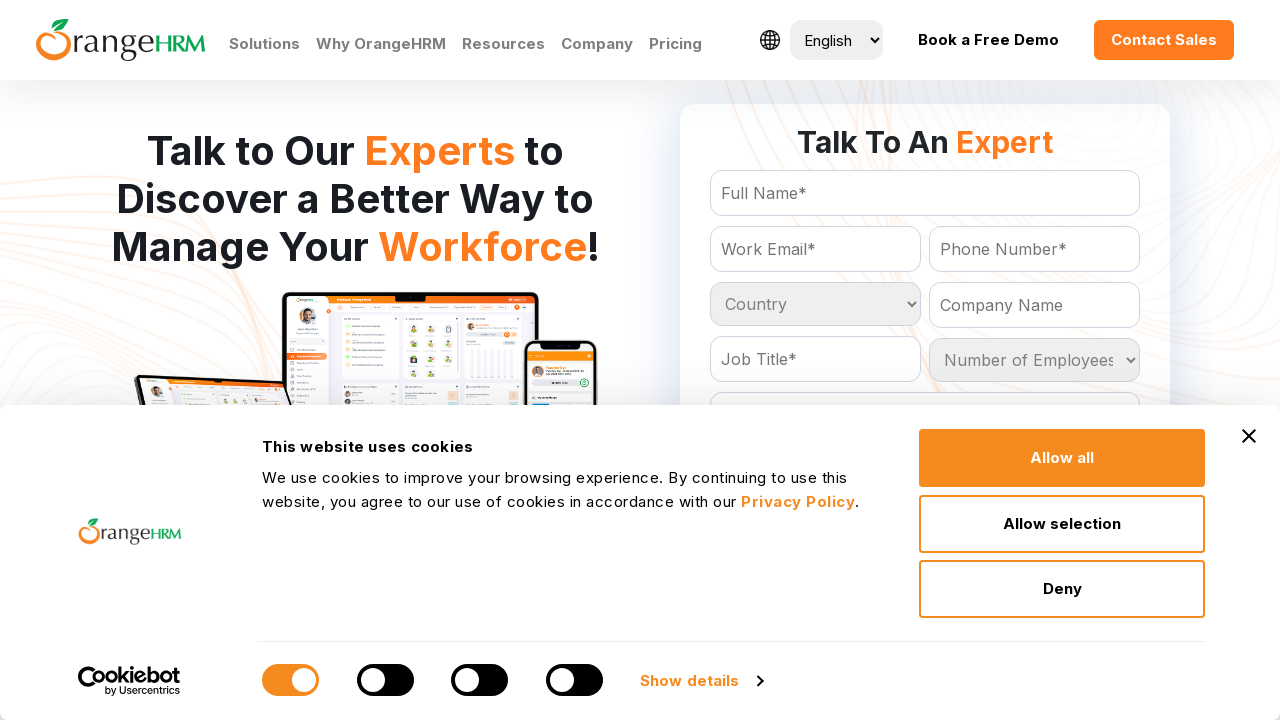

Selected 'Australia' from the country dropdown menu on select#Form_getForm_Country
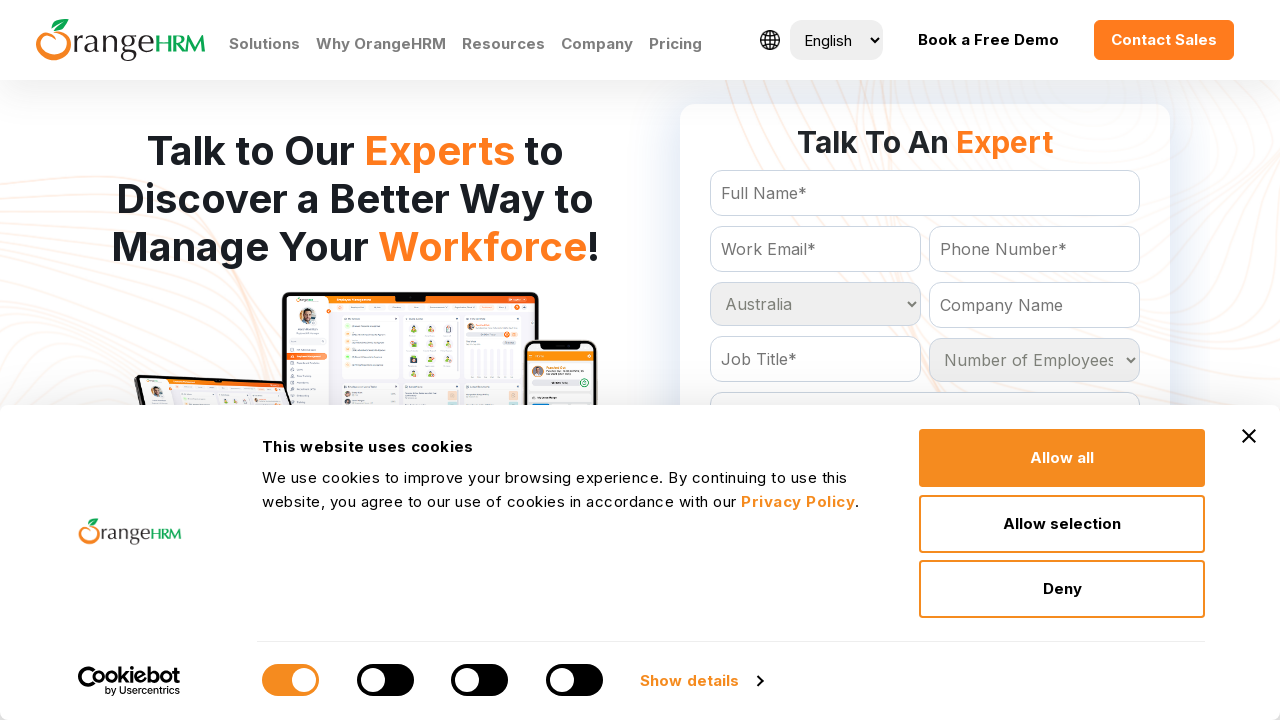

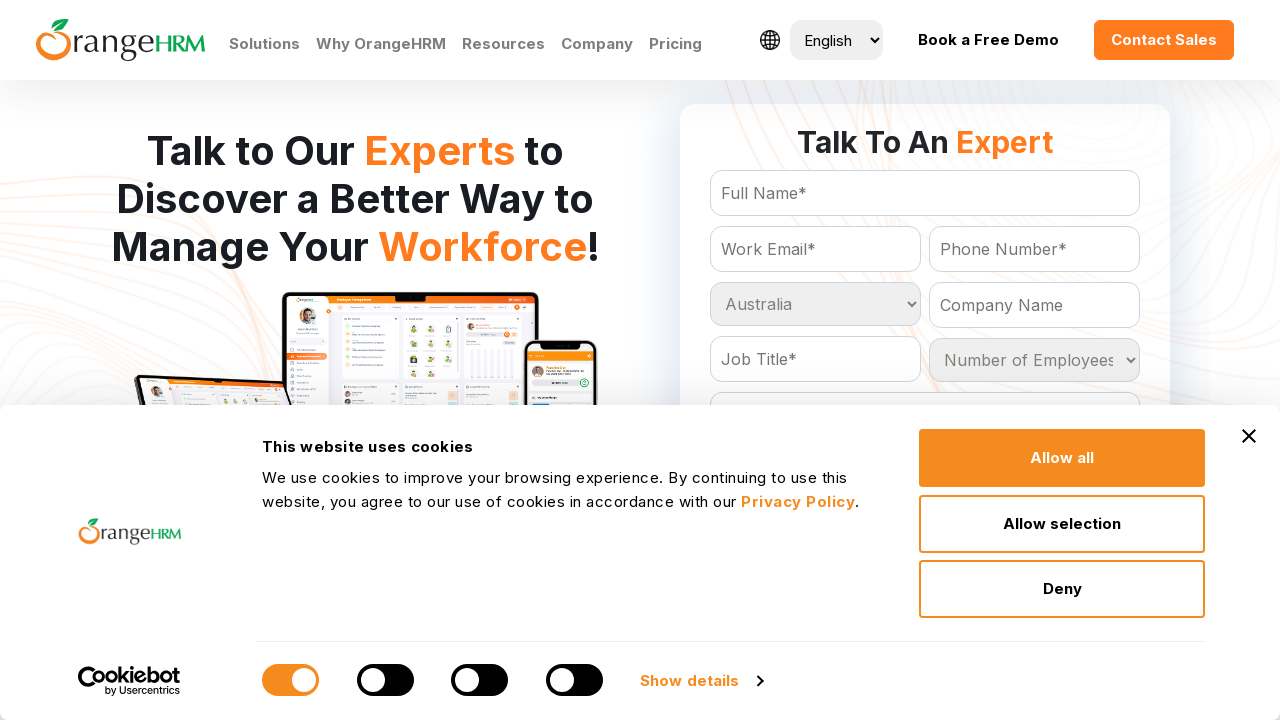